Tests dynamic content loading by clicking a start button and waiting for "Hello World!" text to appear on the page.

Starting URL: https://the-internet.herokuapp.com/dynamic_loading/1

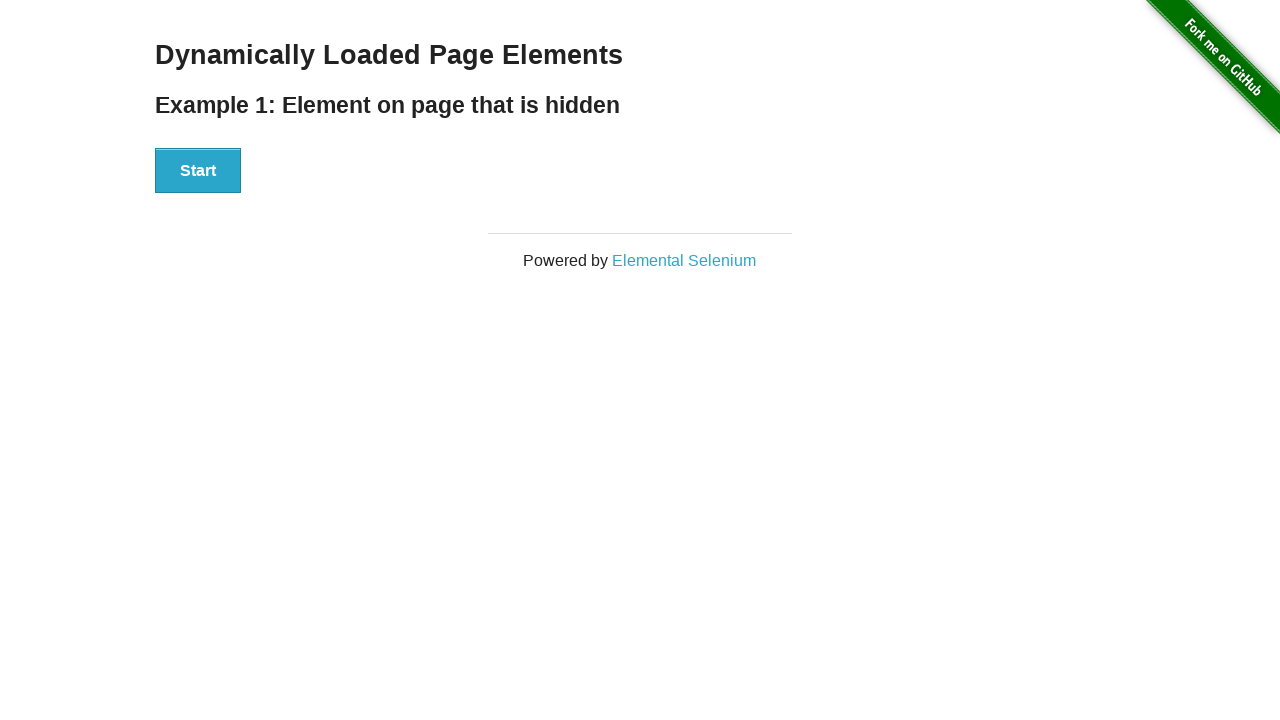

Clicked the start button to begin dynamic content loading at (198, 171) on #start > button
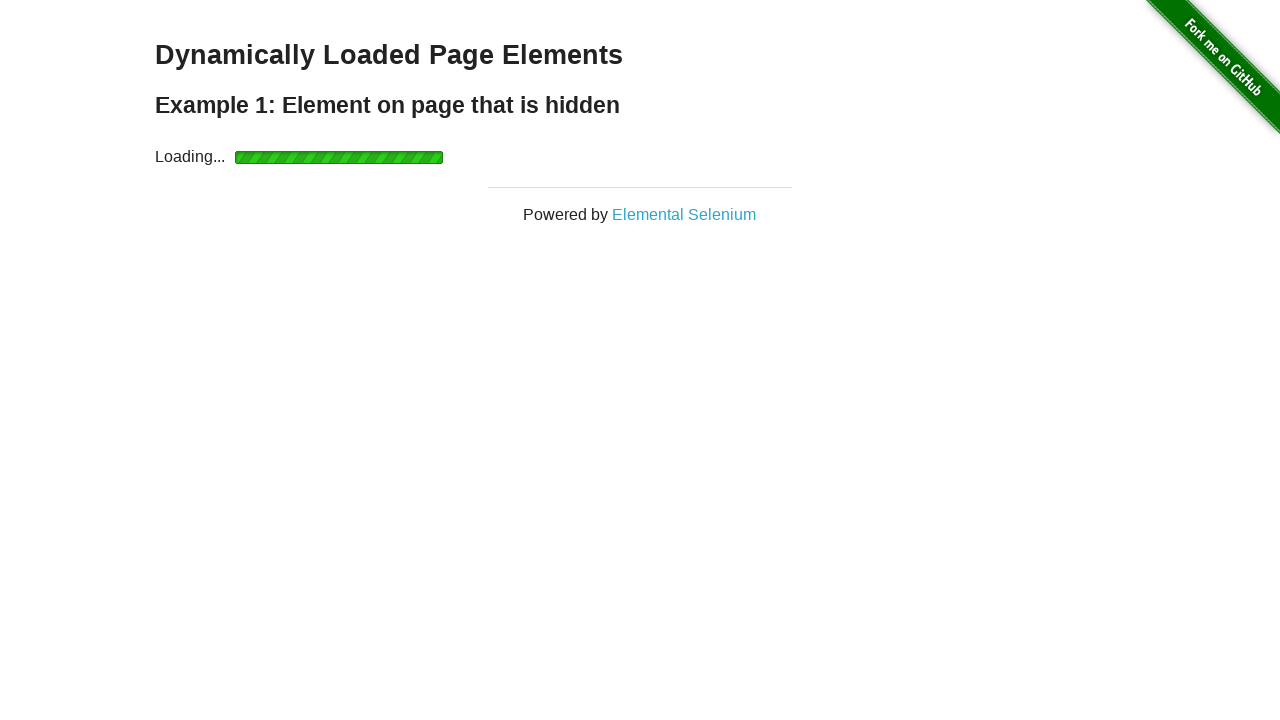

Waited for 'Hello World!' text to appear on the page
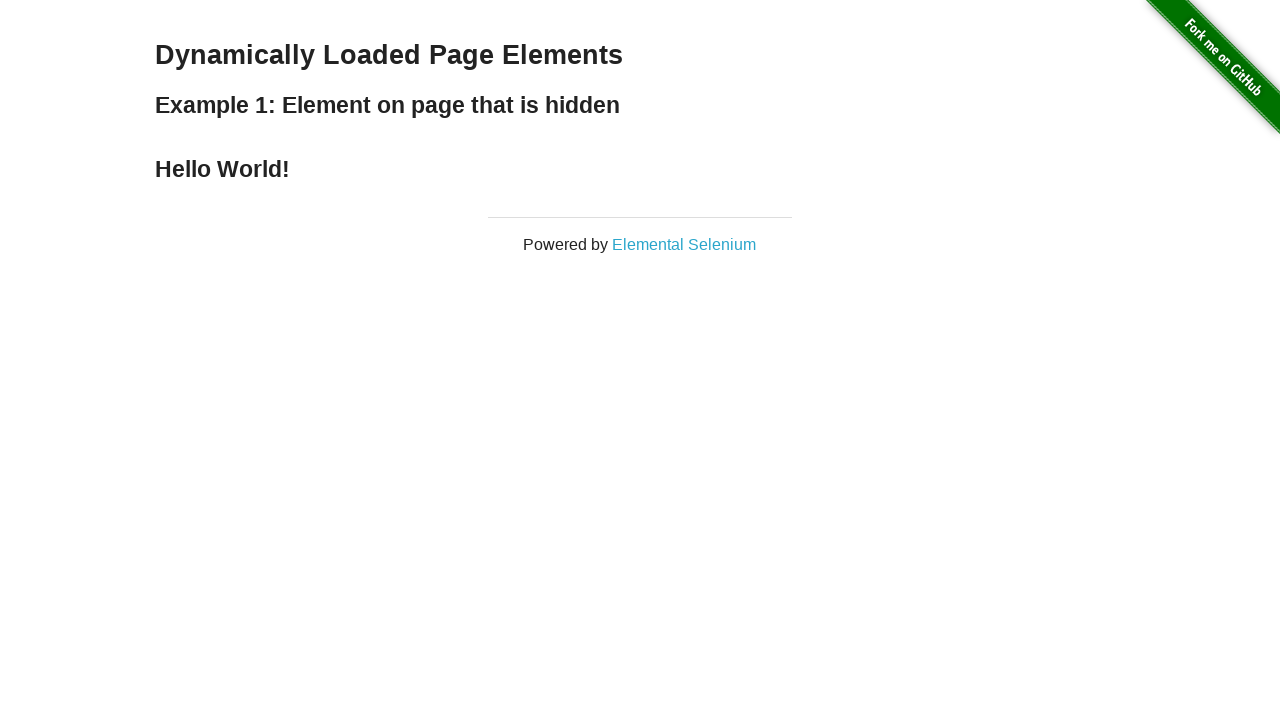

Verified that the element contains 'Hello World!' text
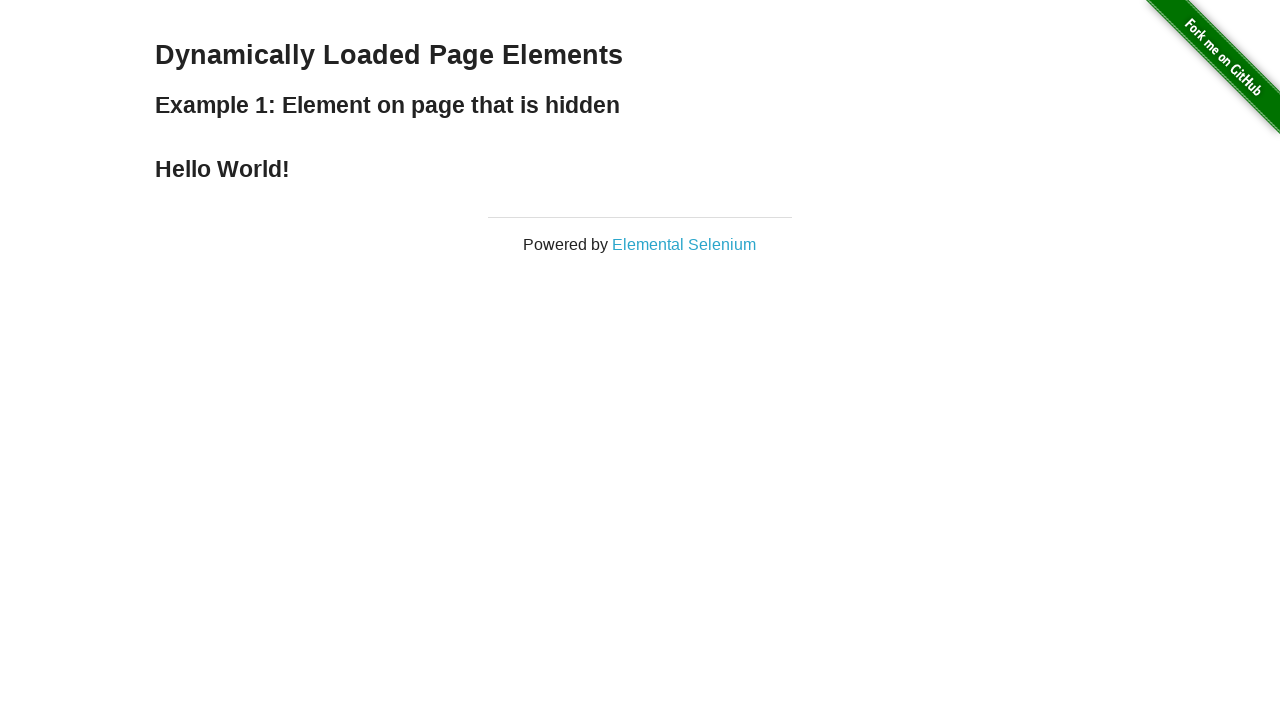

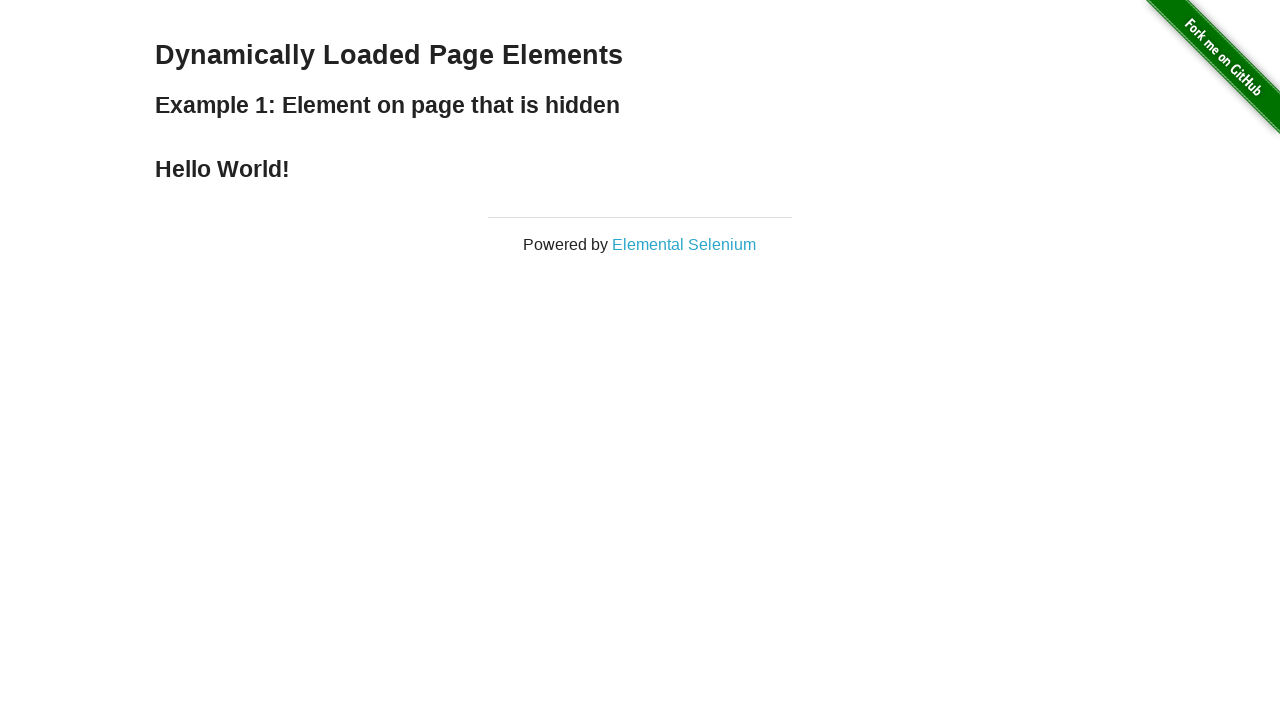